Tests a text box form by filling in full name, email, current address, and permanent address fields, then submitting the form

Starting URL: https://demoqa.com/text-box

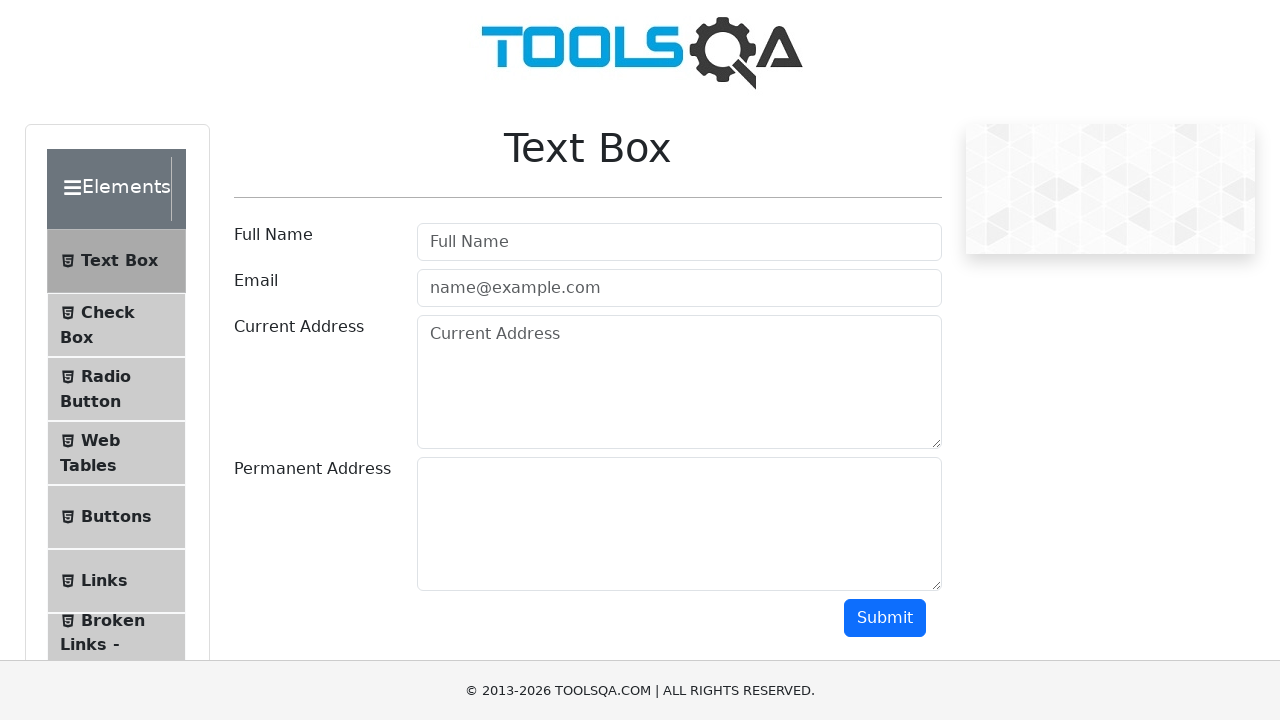

Clicked on full name field at (679, 242) on #userName
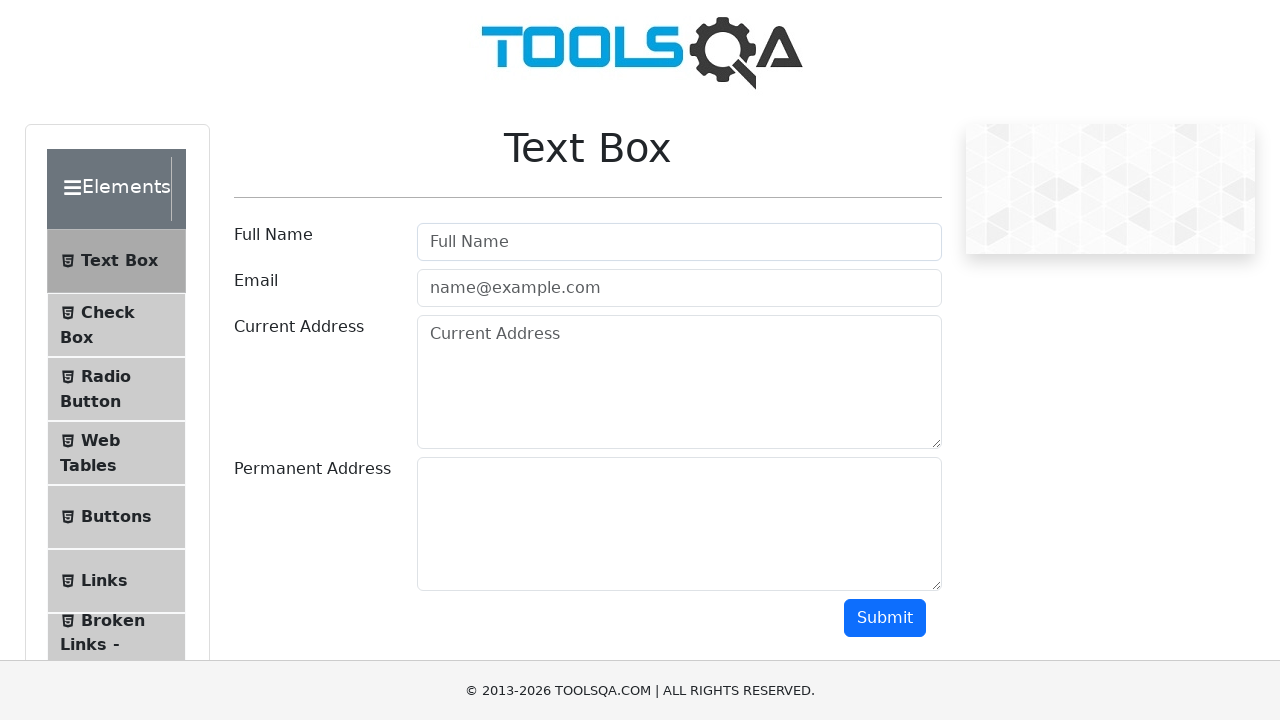

Filled full name field with 'qwerty' on #userName
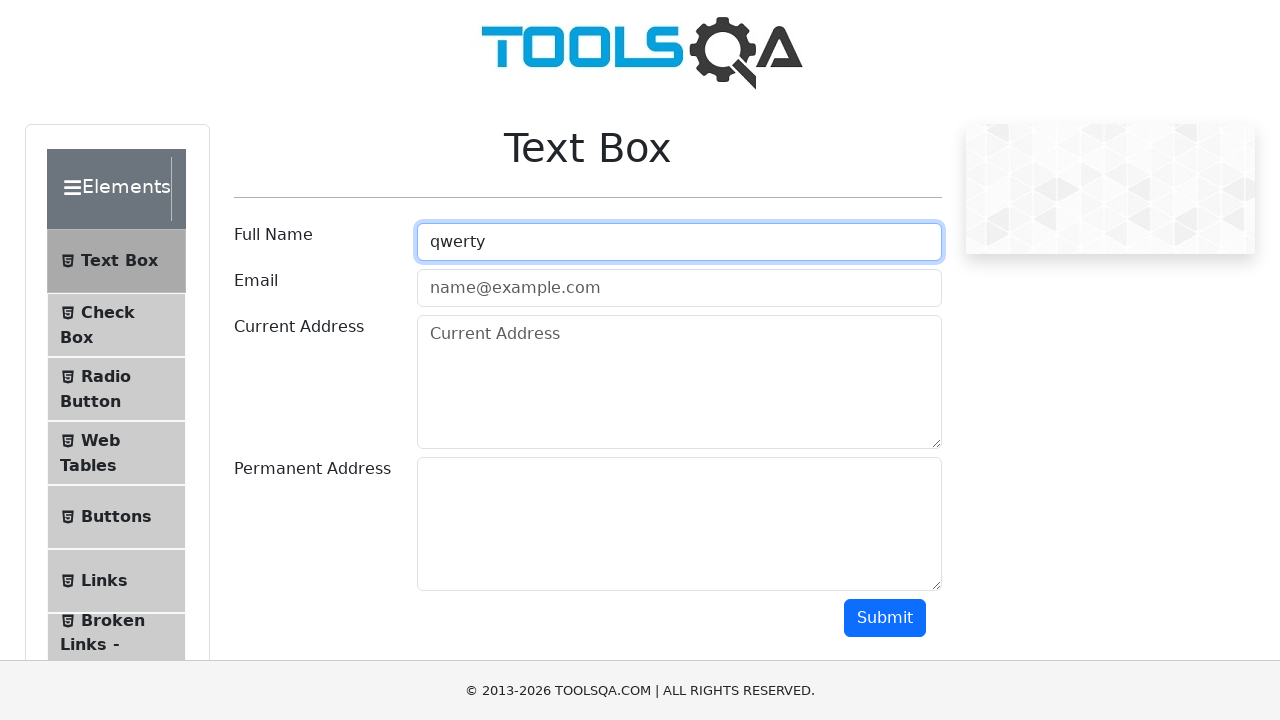

Clicked on email field at (679, 288) on .mr-sm-2[placeholder="name@example.com"]
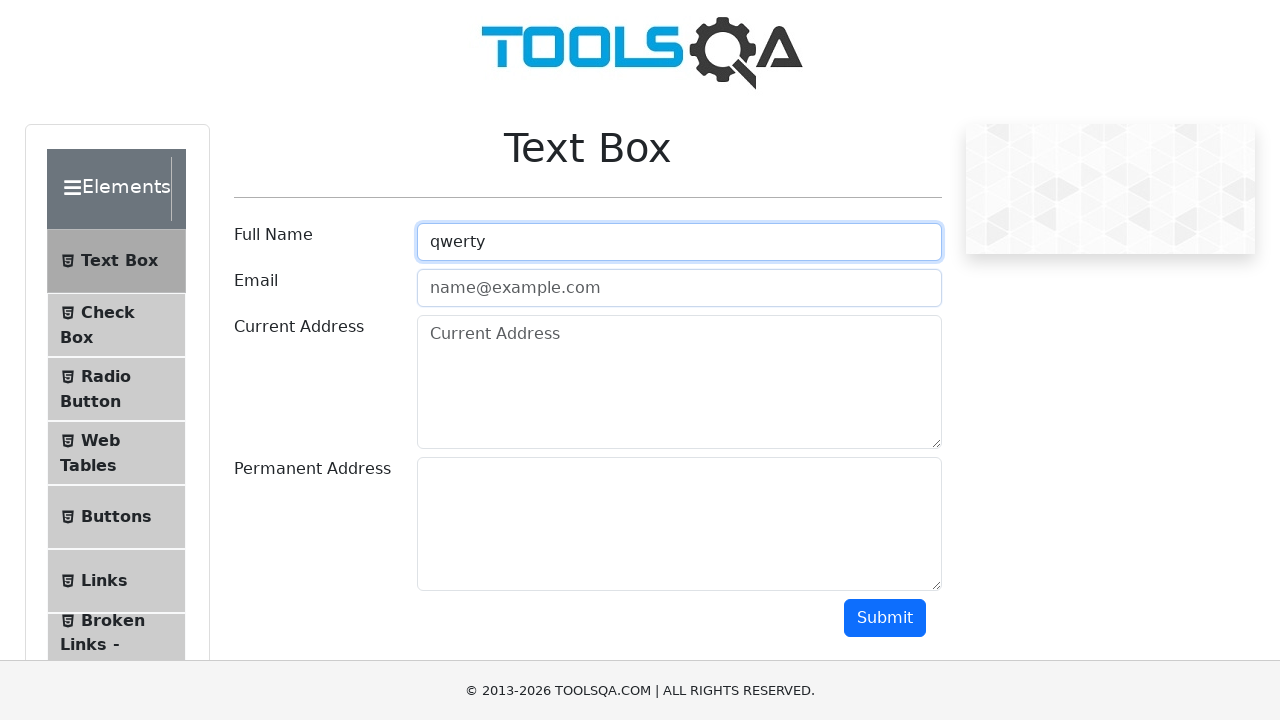

Filled email field with 'asdf@gmail.com' on .mr-sm-2[placeholder="name@example.com"]
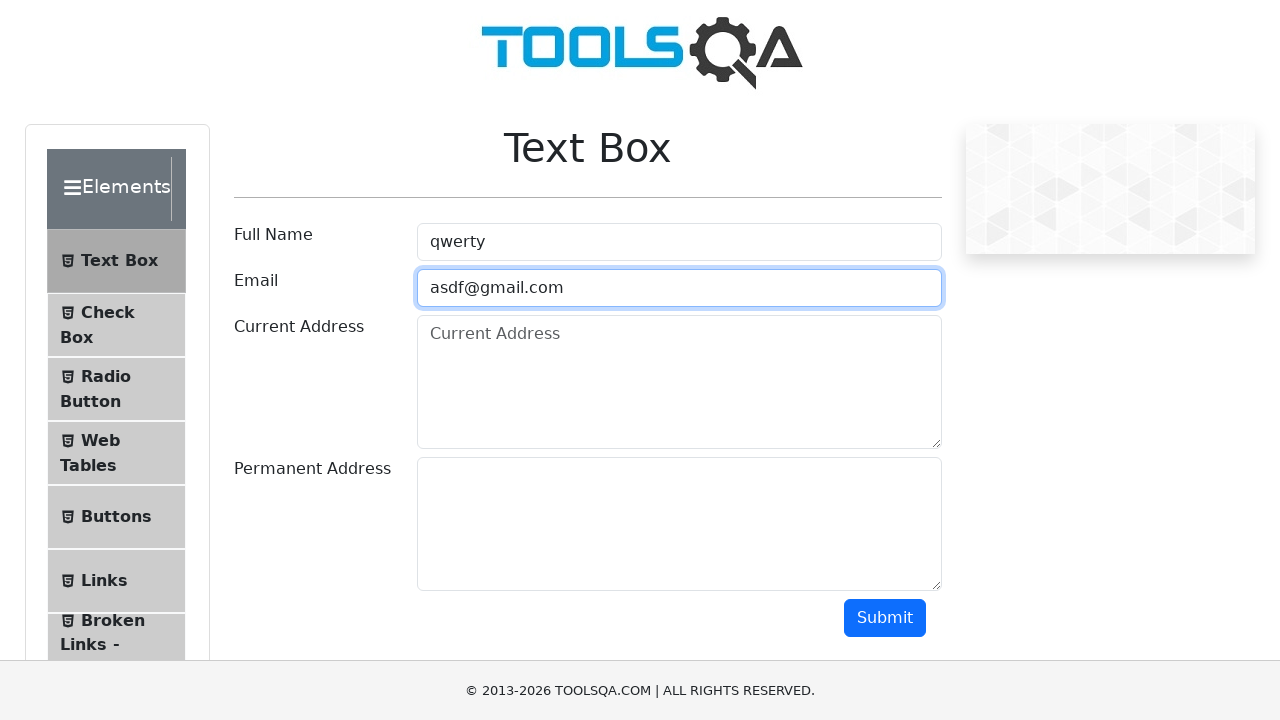

Clicked on current address field at (679, 382) on .form-control[placeholder="Current Address"]
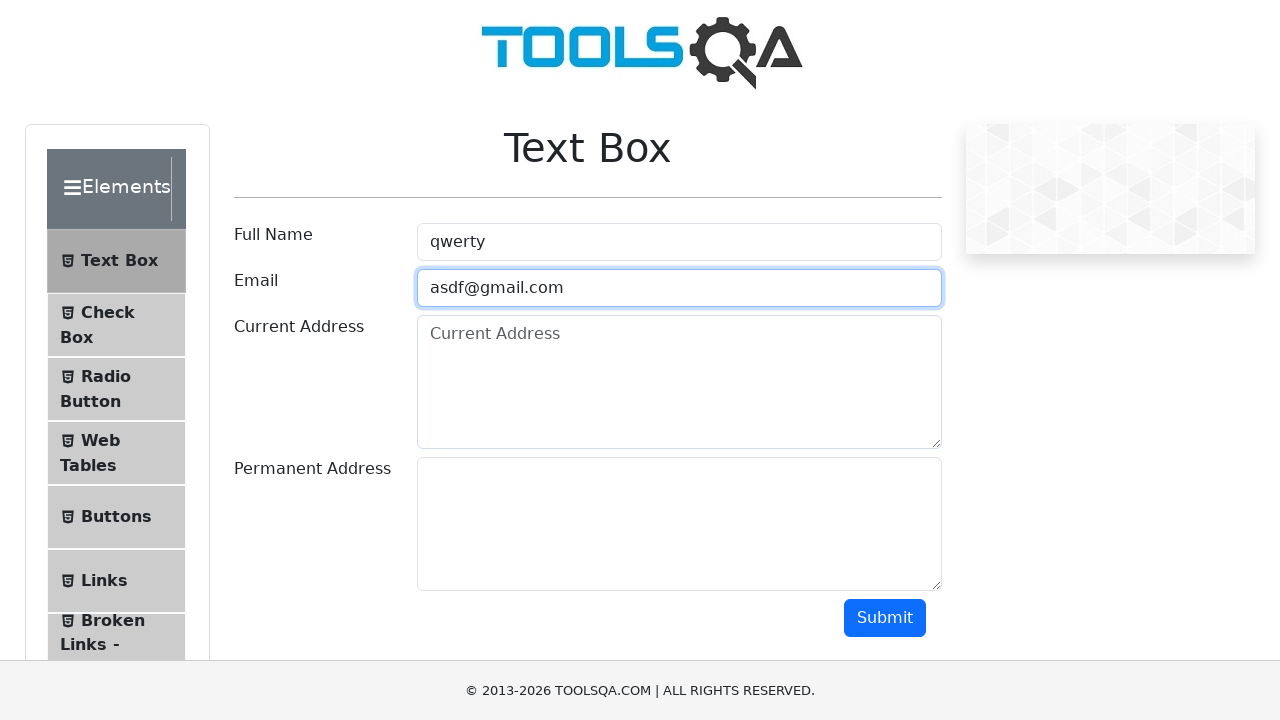

Filled current address field with 'Bursa' on .form-control[placeholder="Current Address"]
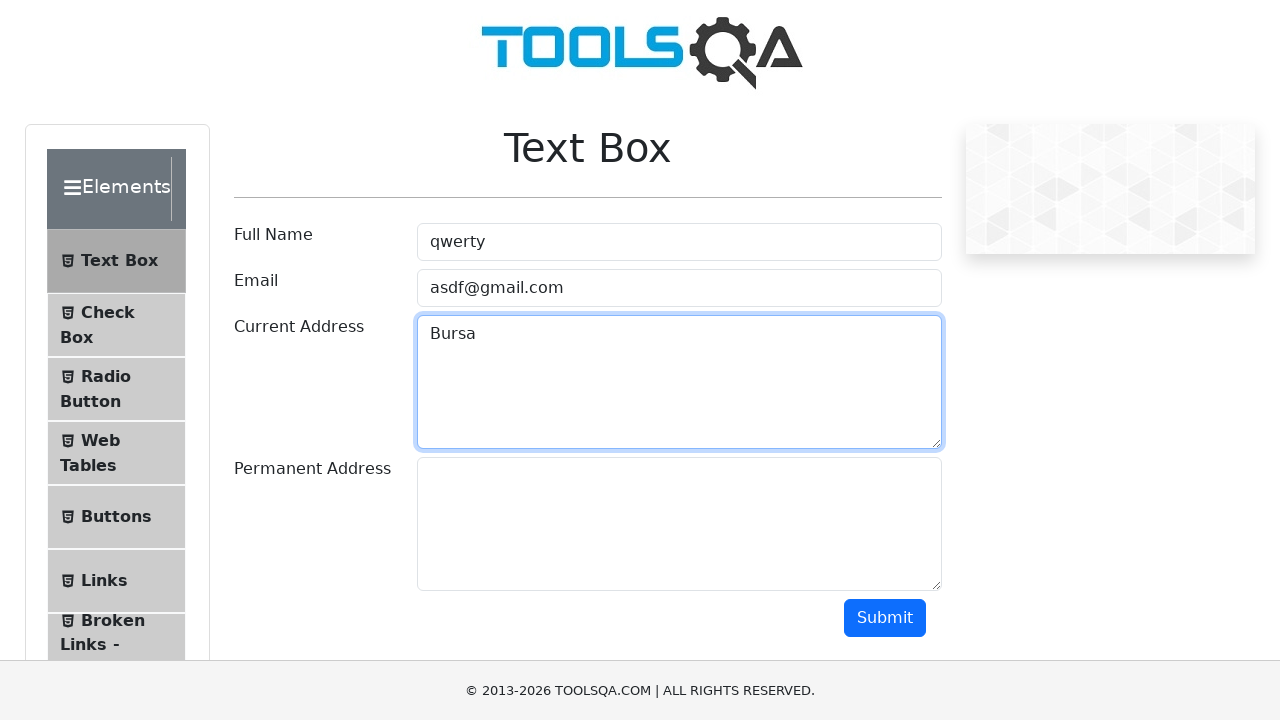

Scrolled down 350px to reveal permanent address field
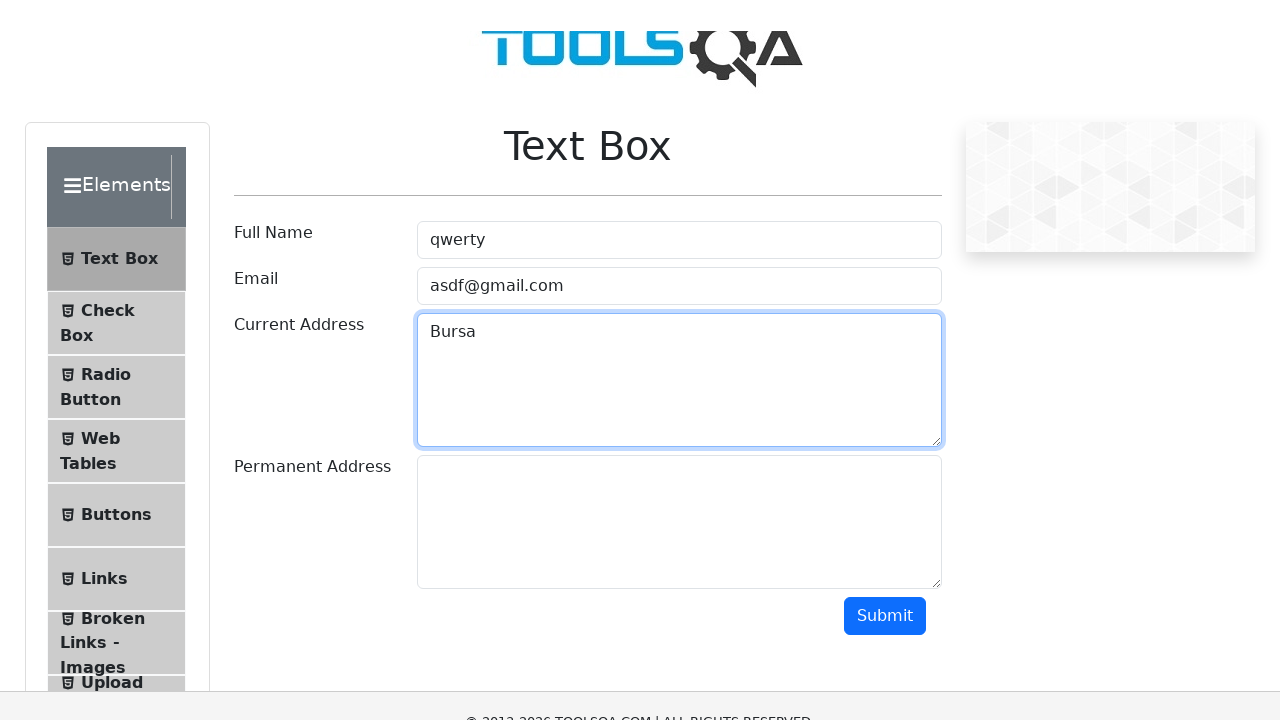

Clicked on permanent address field at (679, 174) on //textarea[@id="permanentAddress"]
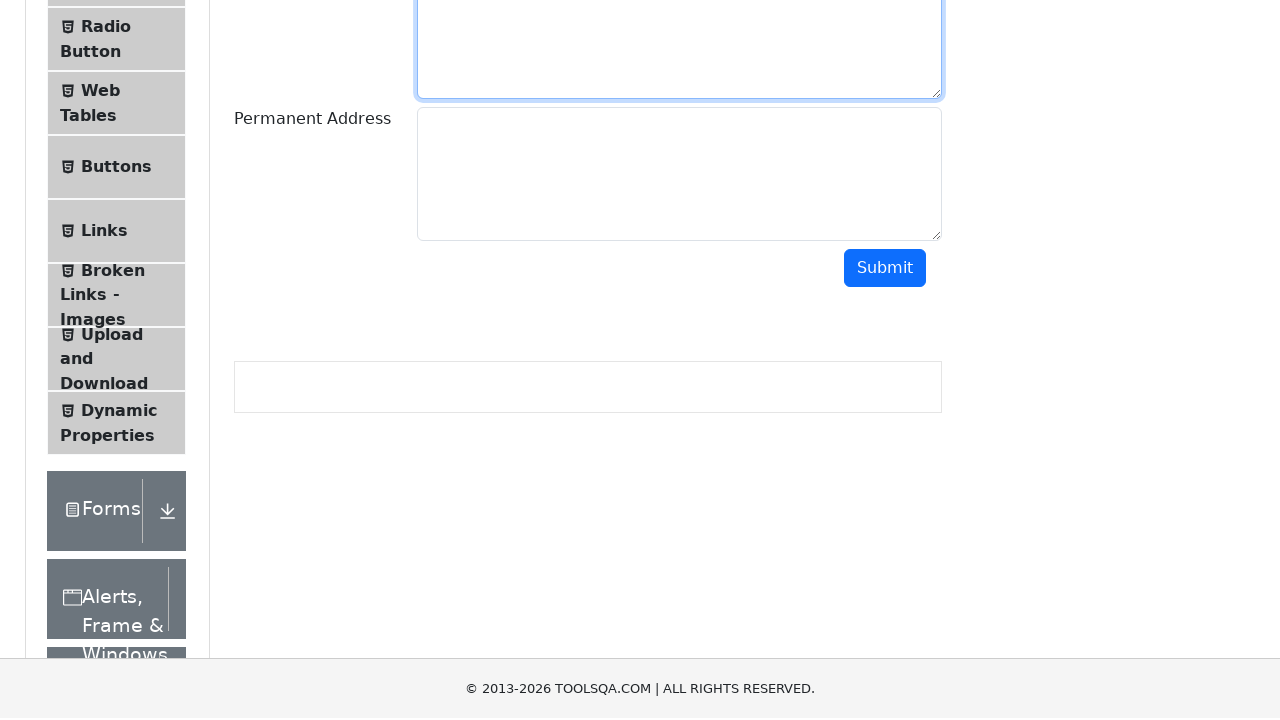

Filled permanent address field with 'Bursa,Türkiye' on //textarea[@id="permanentAddress"]
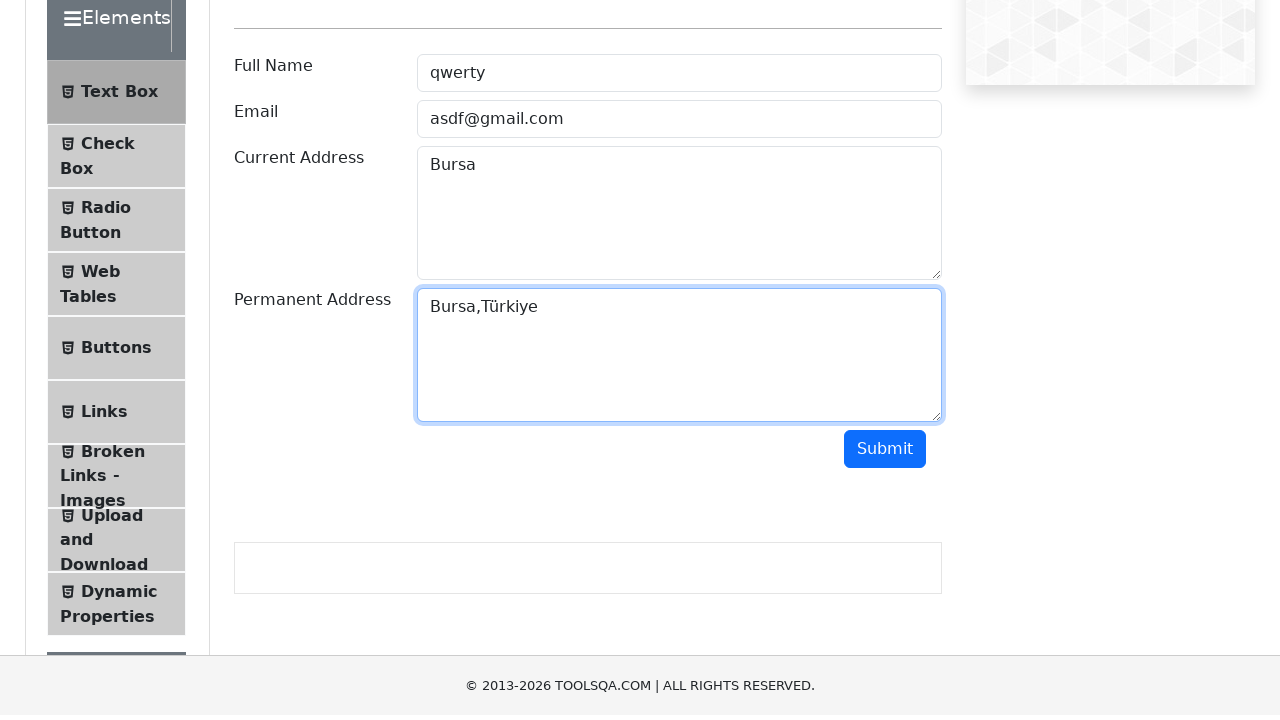

Clicked submit button to submit the form at (885, 454) on #submit
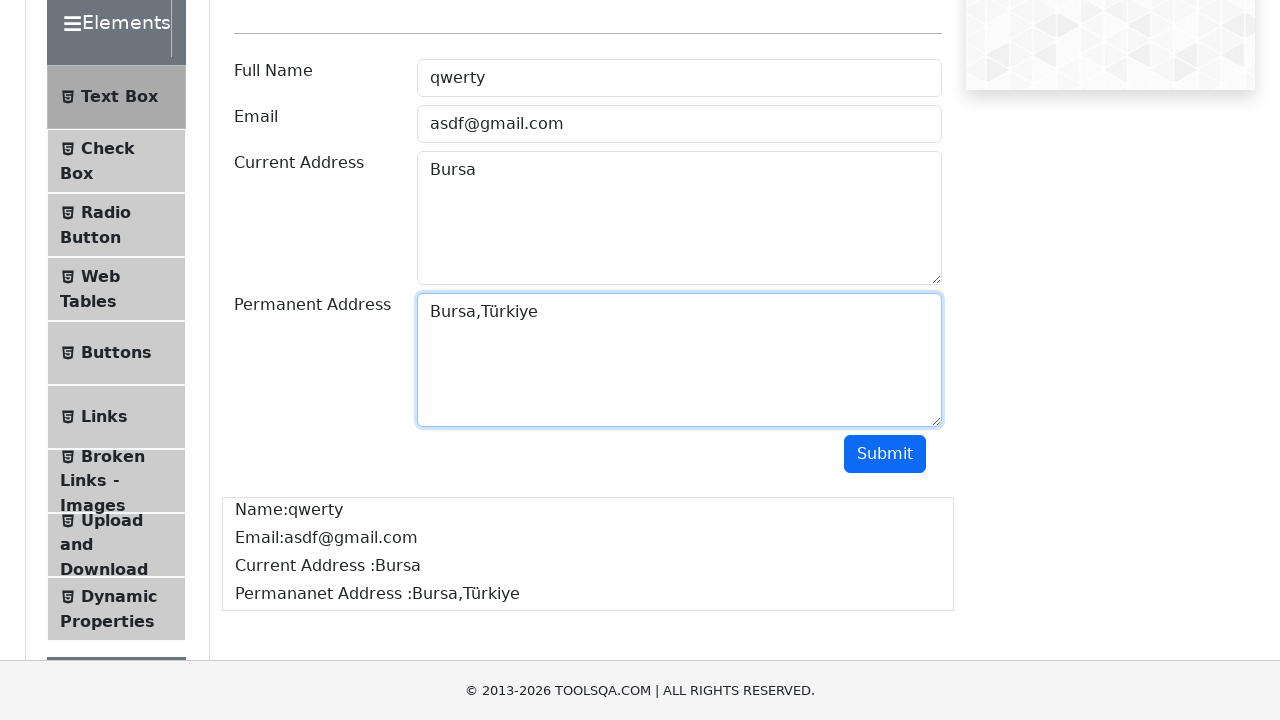

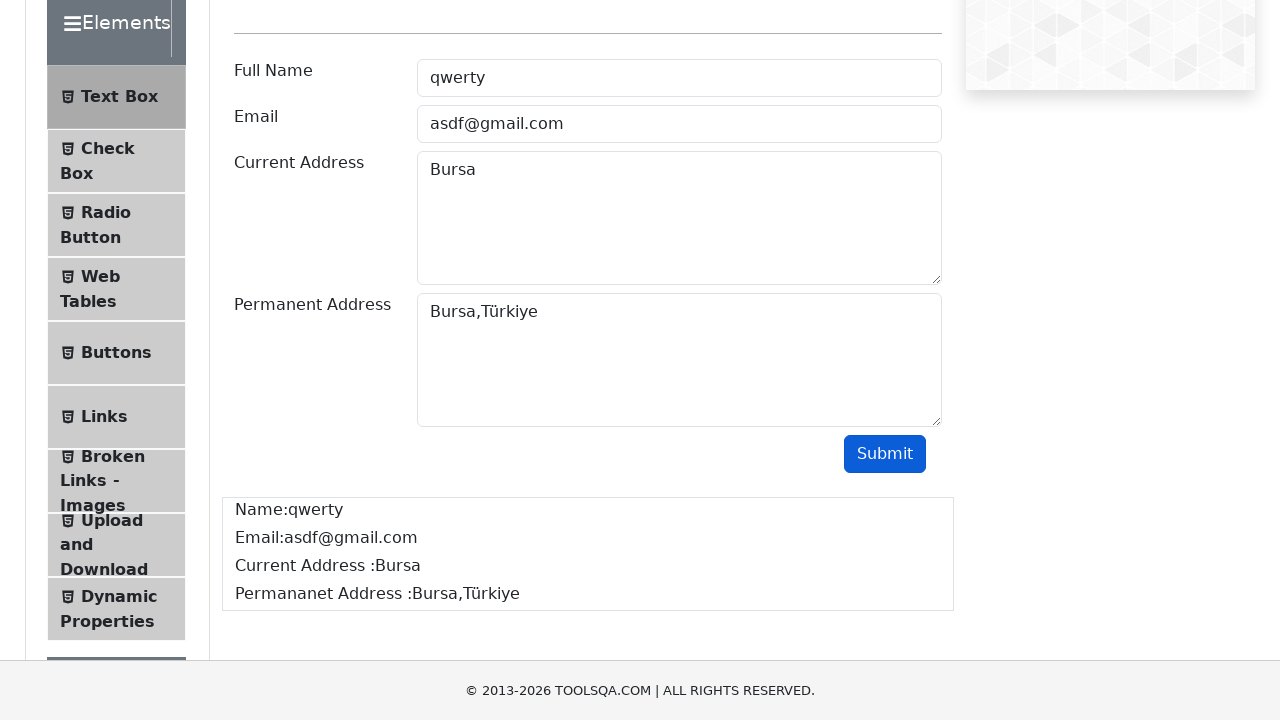